Navigates to MEV Watch website and verifies that the OFAC compliance information is displayed on the page

Starting URL: https://www.mevwatch.info

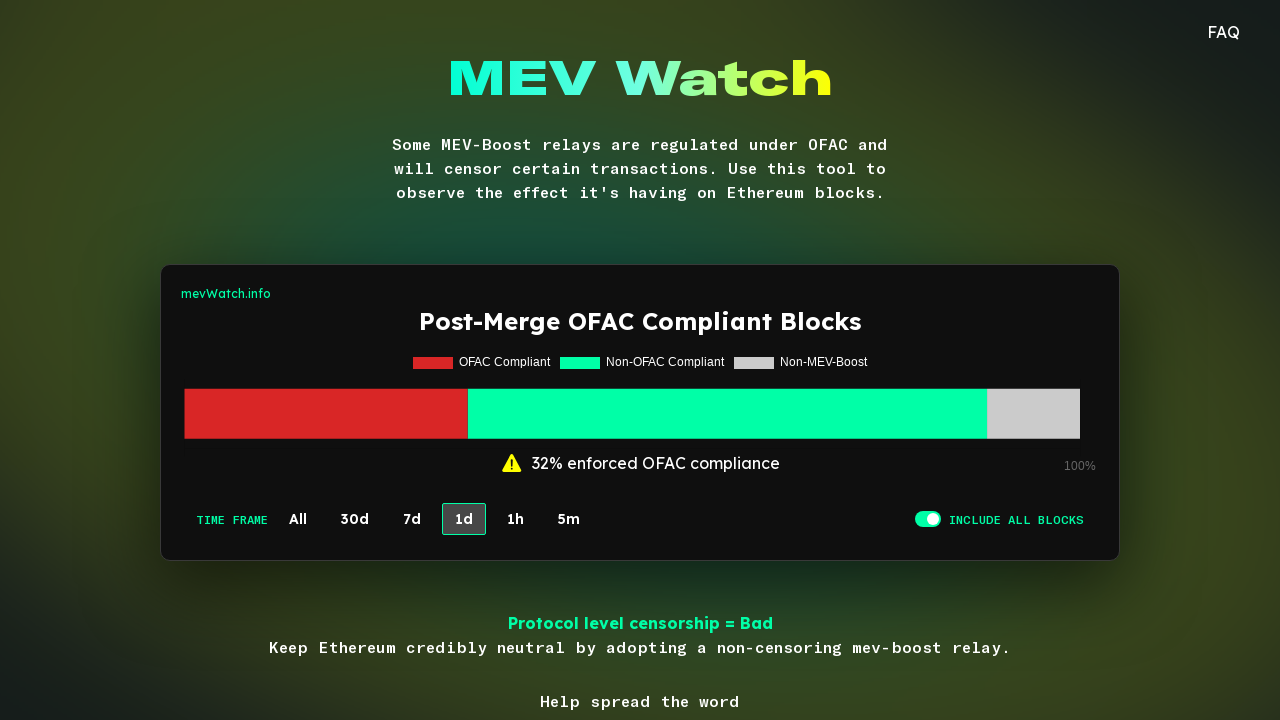

Set viewport size to 900x700
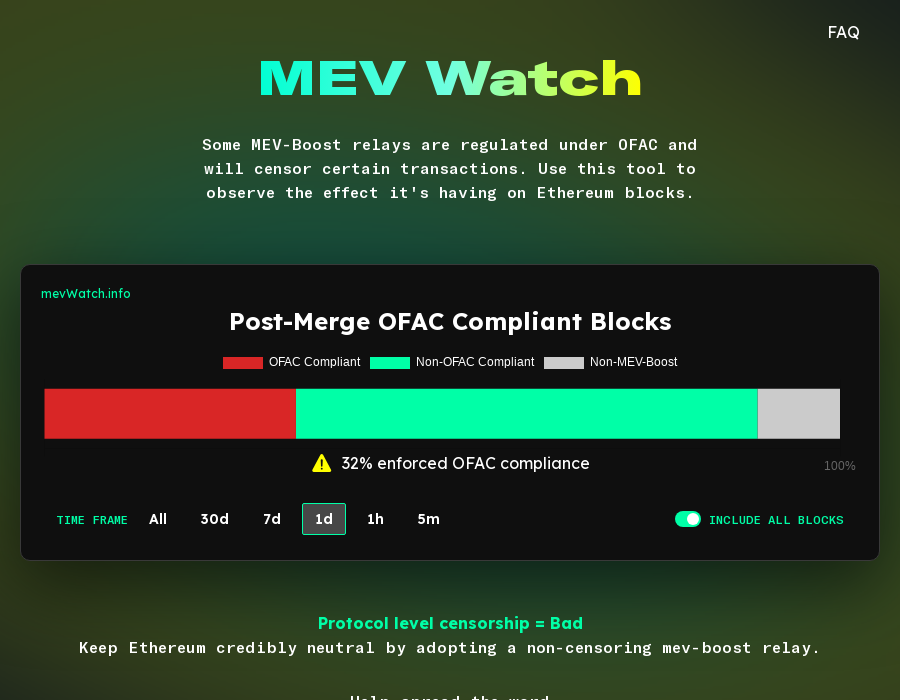

Waited 3 seconds for page content and canvas animations to load
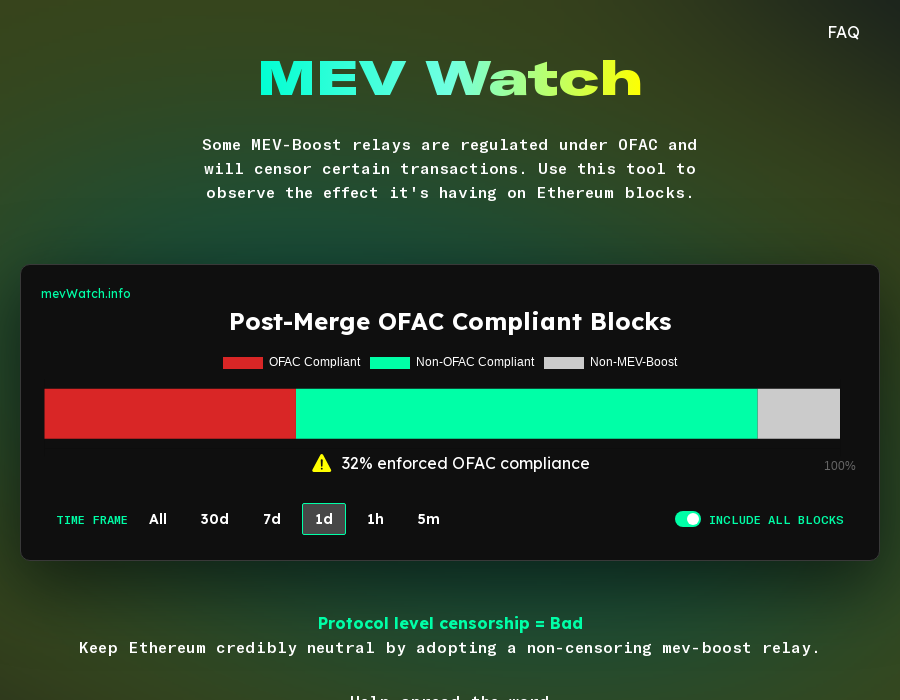

Verified OFAC compliance information is displayed on the page
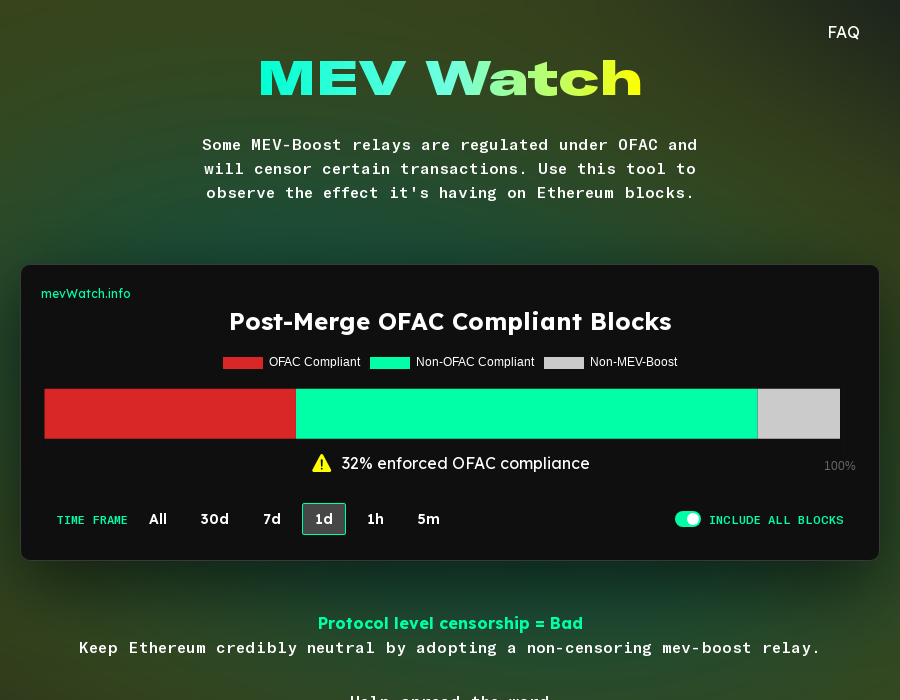

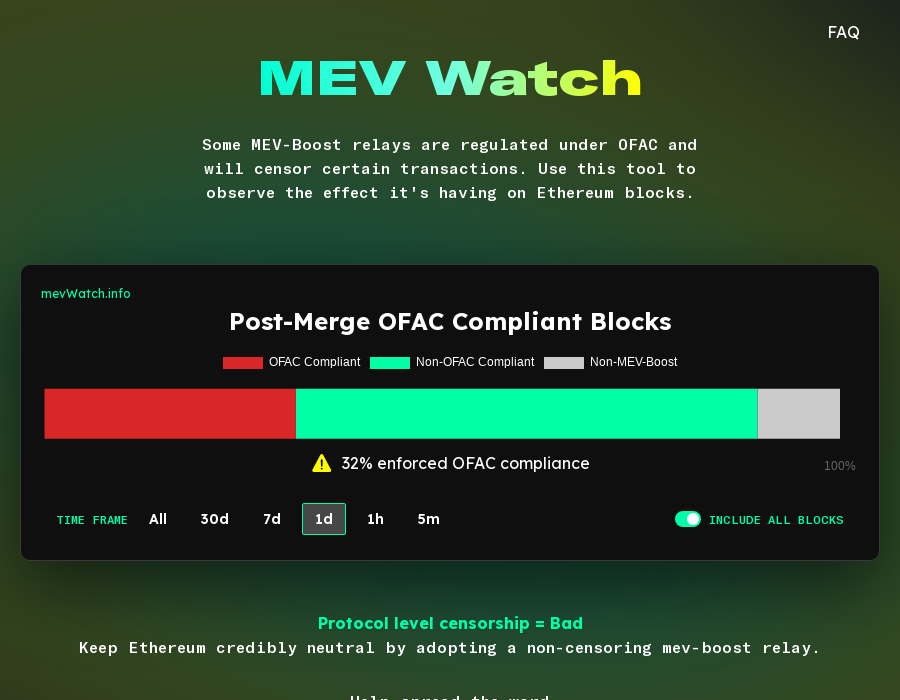